Tests flight booking form by selecting origin and destination airports, choosing round trip option, and submitting the search

Starting URL: https://rahulshettyacademy.com/dropdownsPractise/

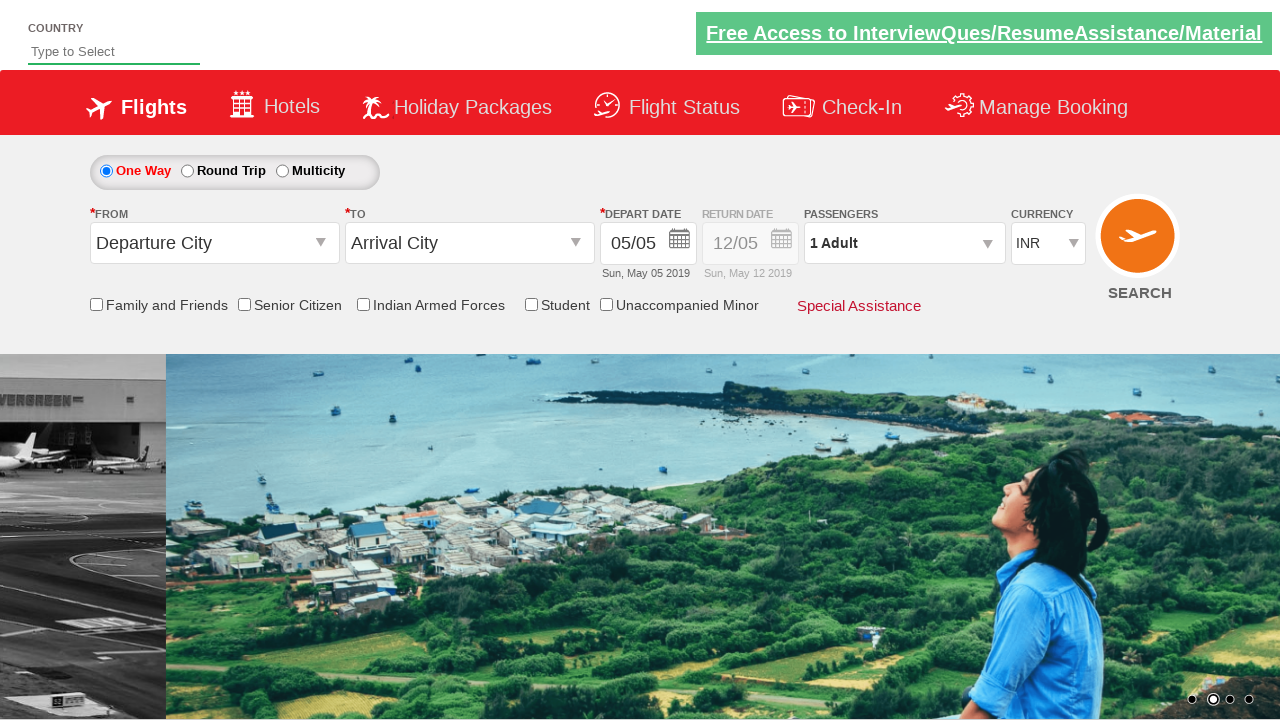

Clicked origin station dropdown at (214, 243) on #ctl00_mainContent_ddl_originStation1_CTXT
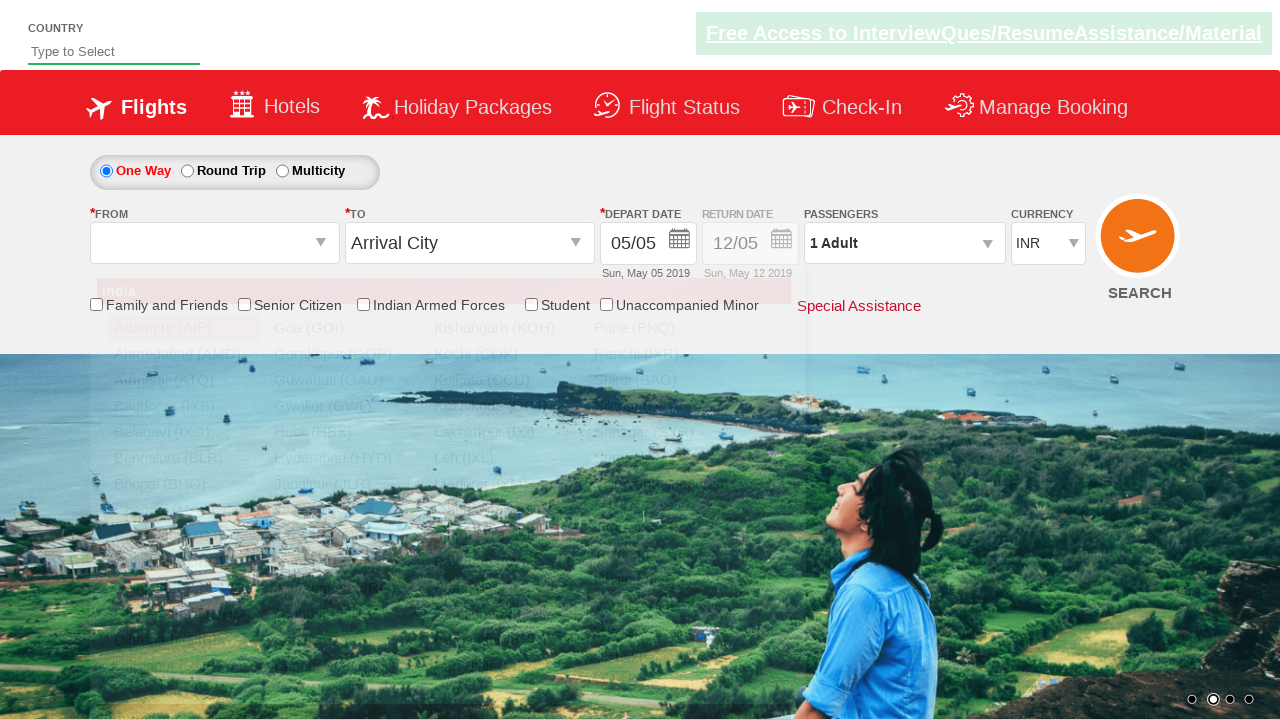

Selected Bangalore (BLR) as origin airport at (184, 458) on a[value='BLR']
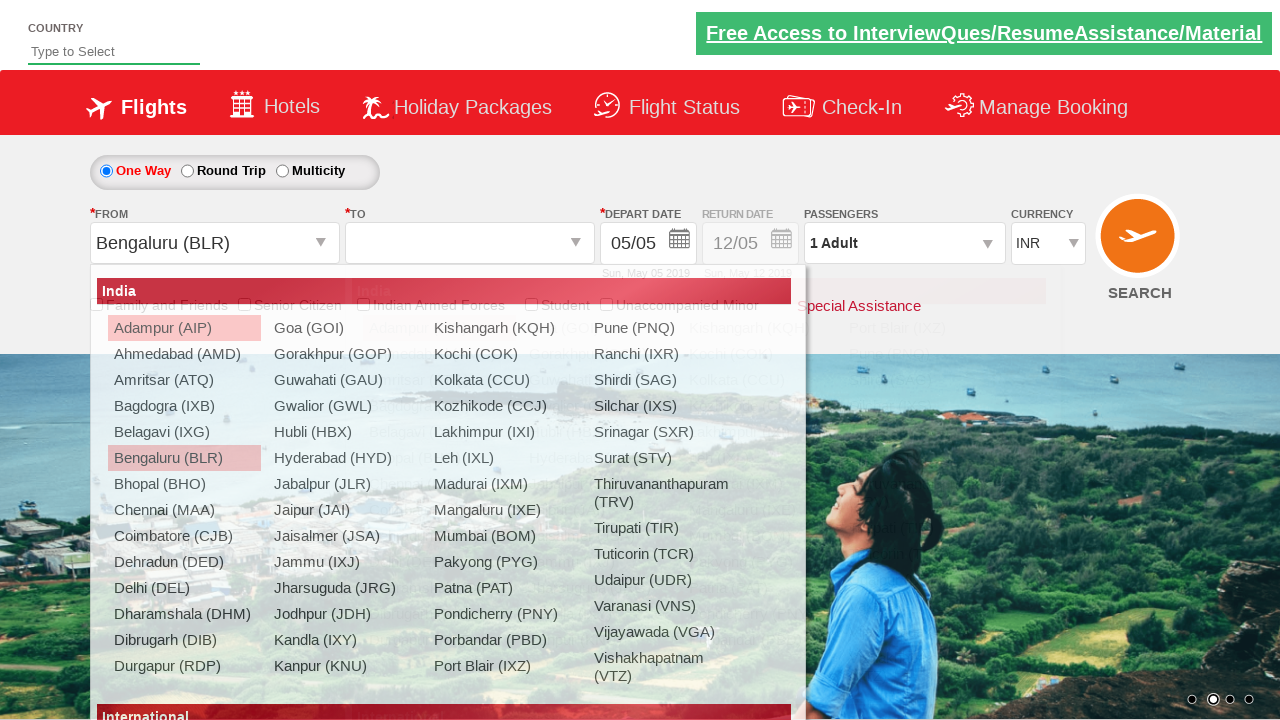

Waited for destination dropdown to be ready
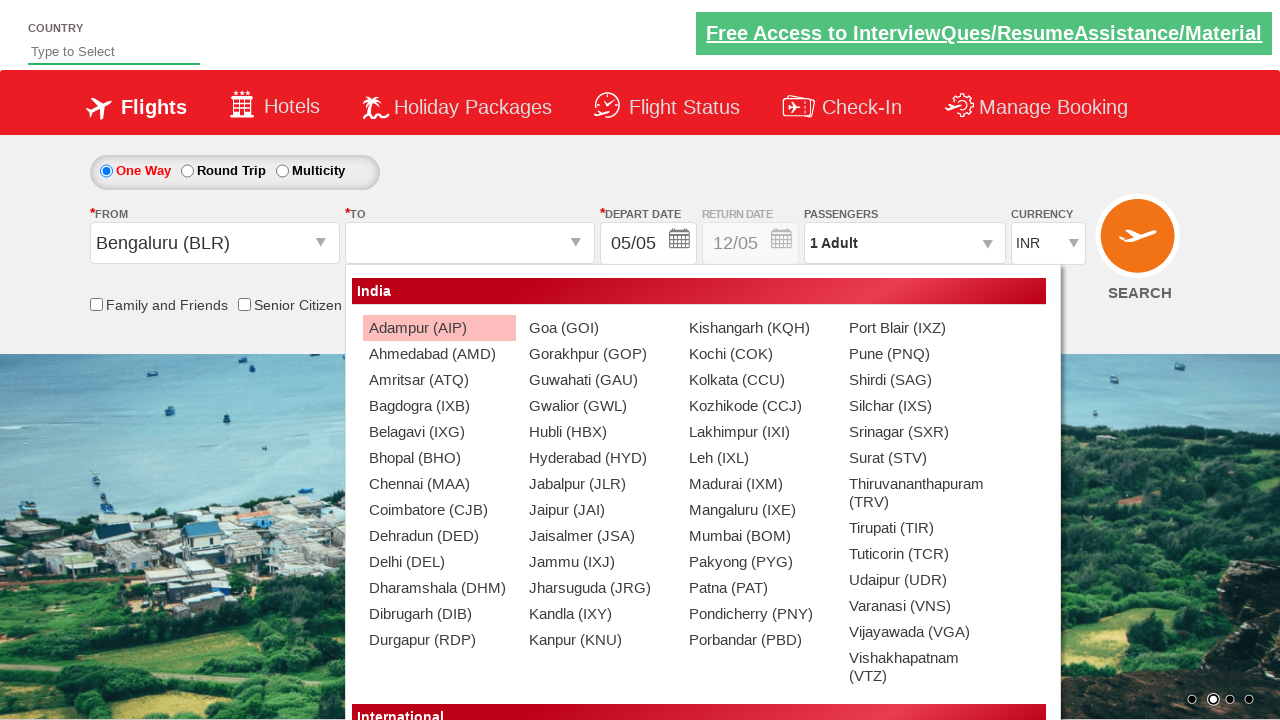

Selected Chennai (MAA) as destination airport at (439, 484) on div#glsctl00_mainContent_ddl_destinationStation1_CTNR a[value='MAA']
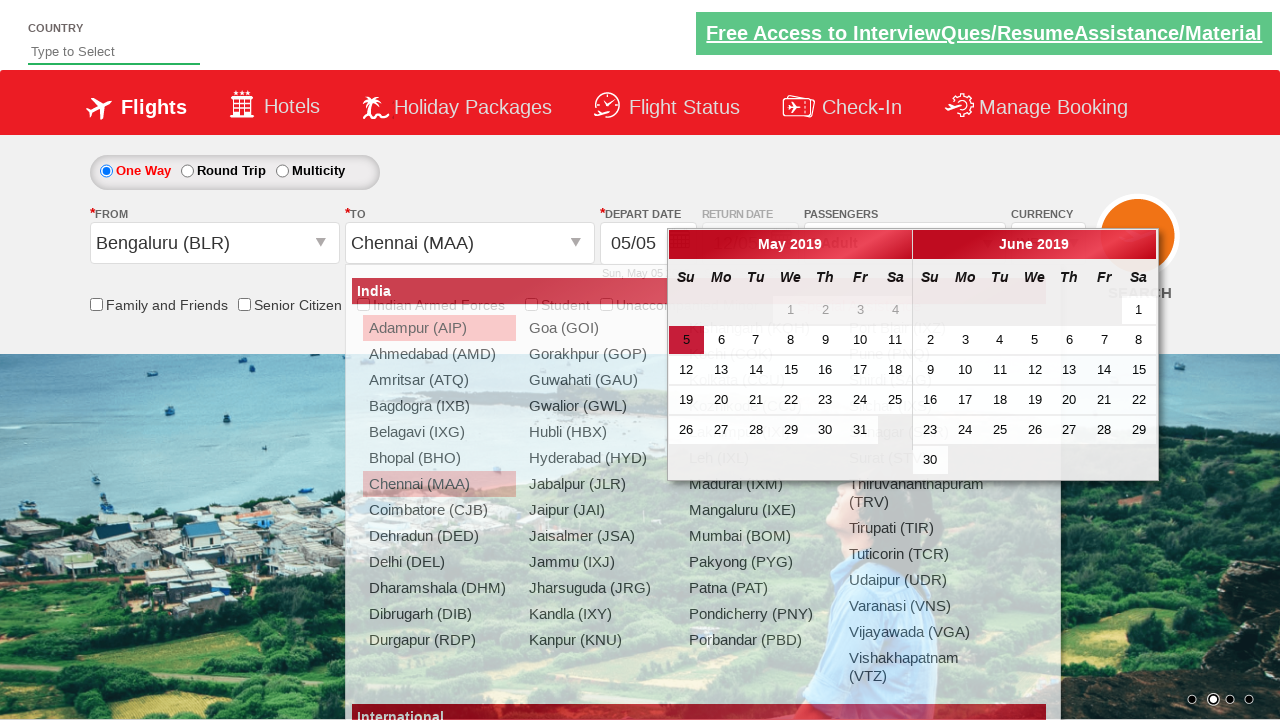

Selected round trip radio button at (187, 171) on #ctl00_mainContent_rbtnl_Trip_1
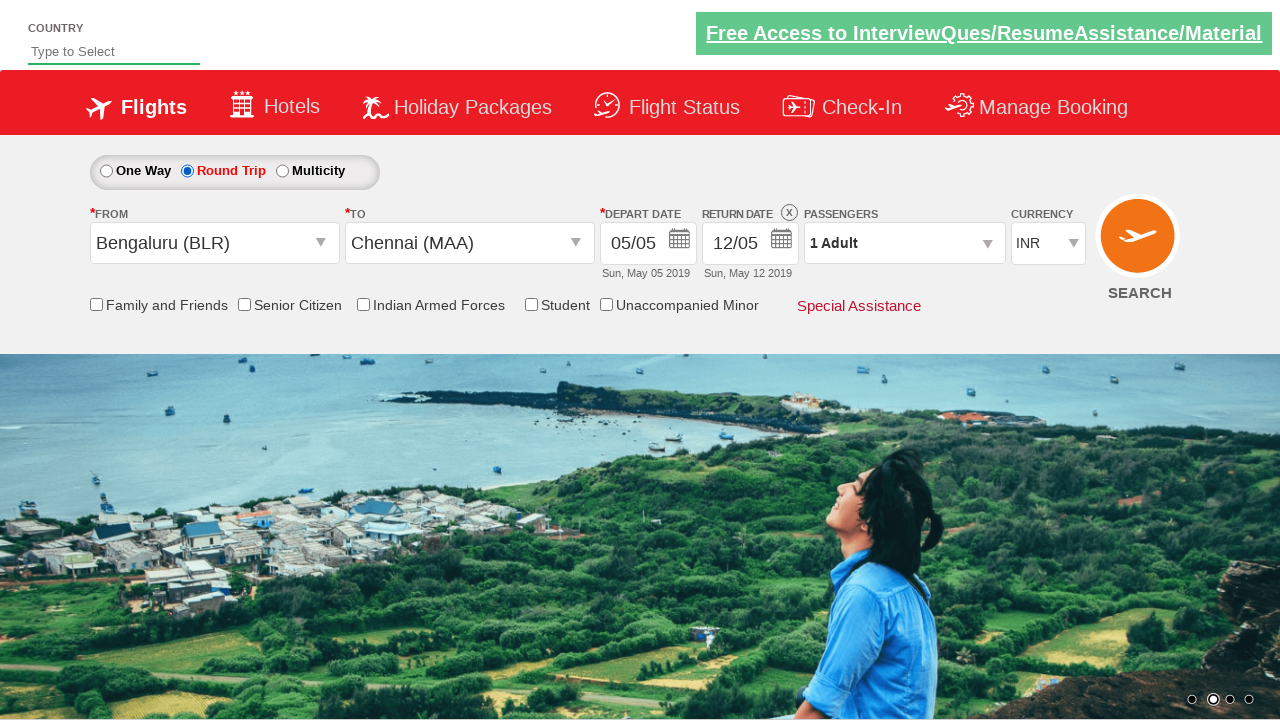

Retrieved style attribute from calendar element
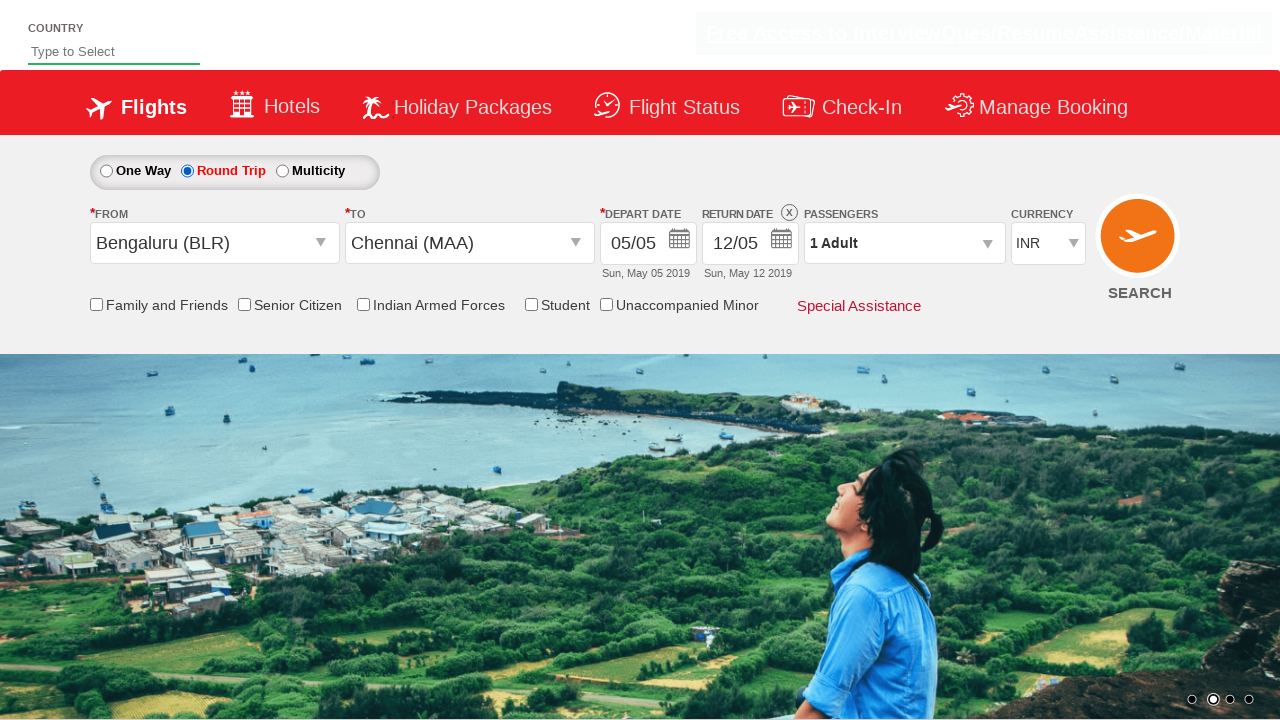

Clicked Find Flights button to submit flight search form at (1140, 245) on #ctl00_mainContent_btn_FindFlights
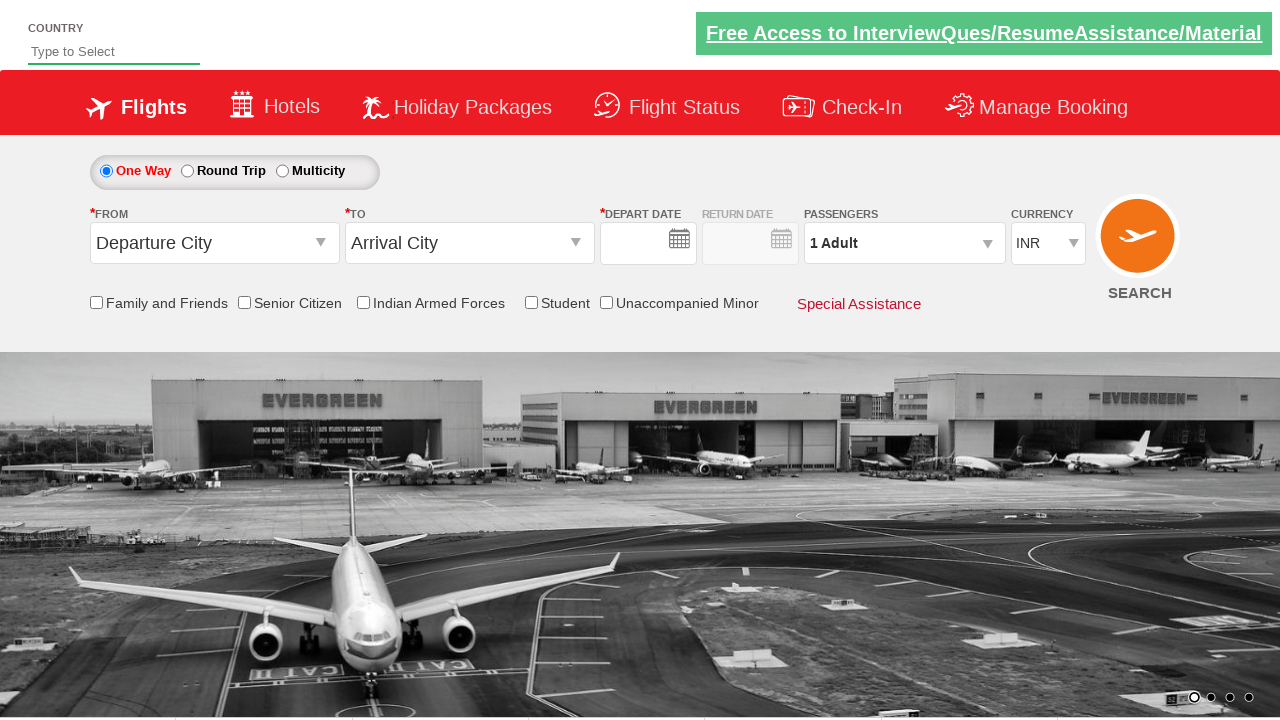

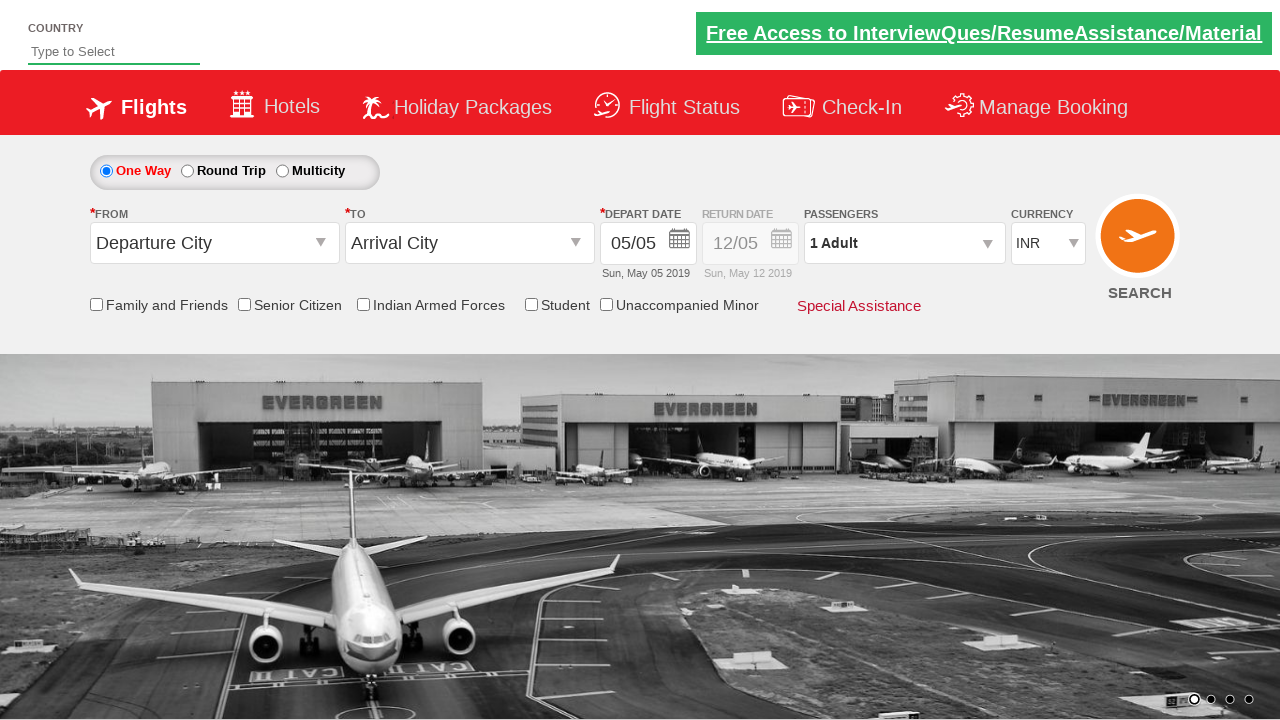